Tests the GreenCart landing page by navigating to the site, searching for a product using a shortname, and extracting the full product name from the results.

Starting URL: https://rahulshettyacademy.com/seleniumPractise/#/

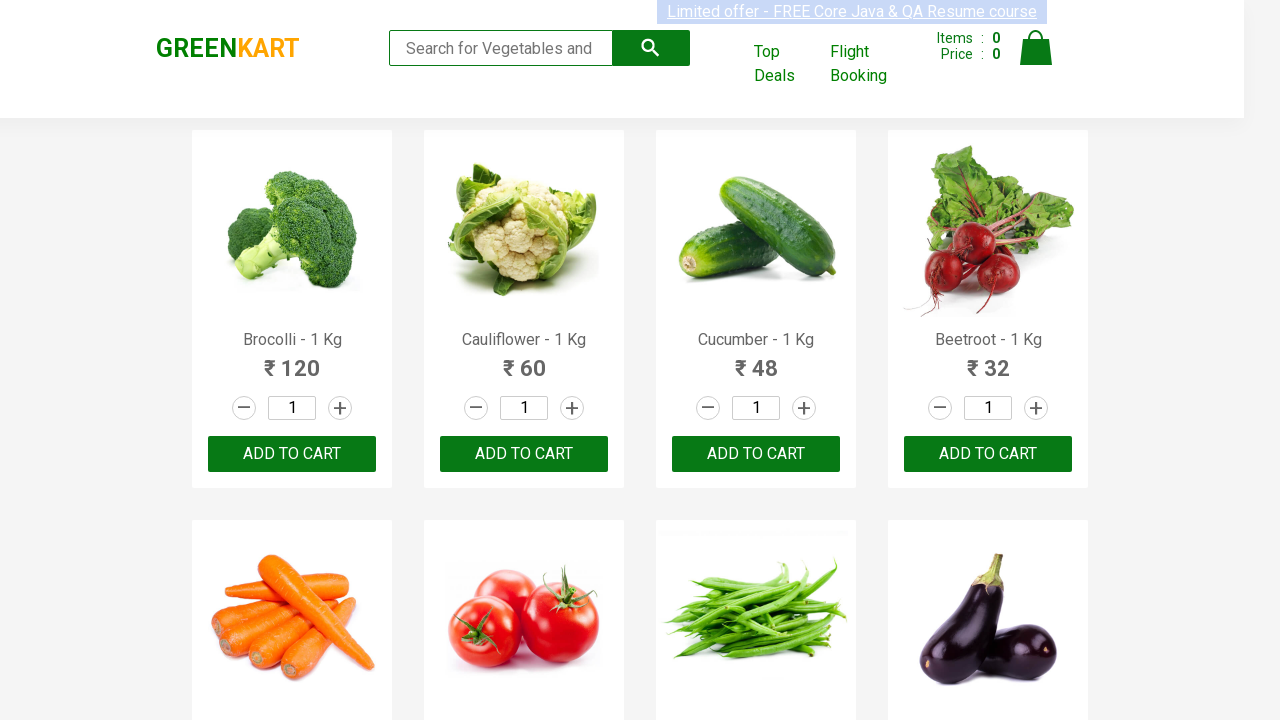

Waited for page to load (domcontentloaded)
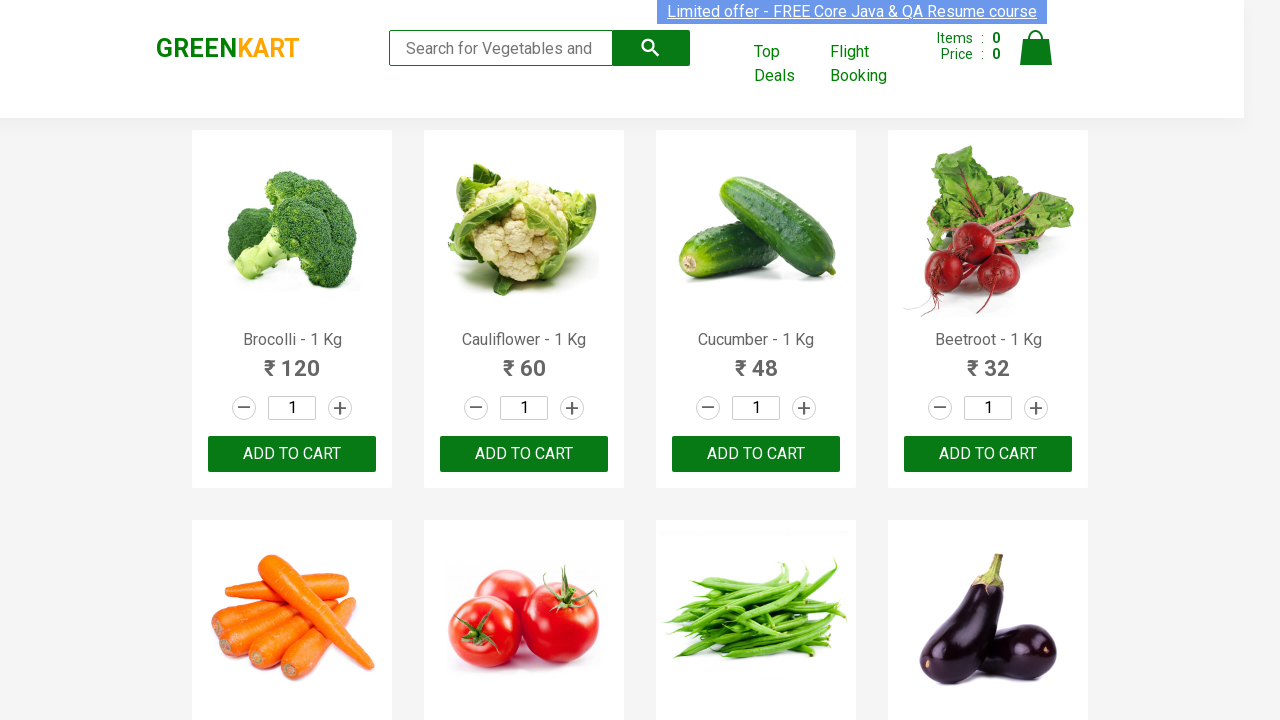

Filled search field with 'Tom' on input[type='search']
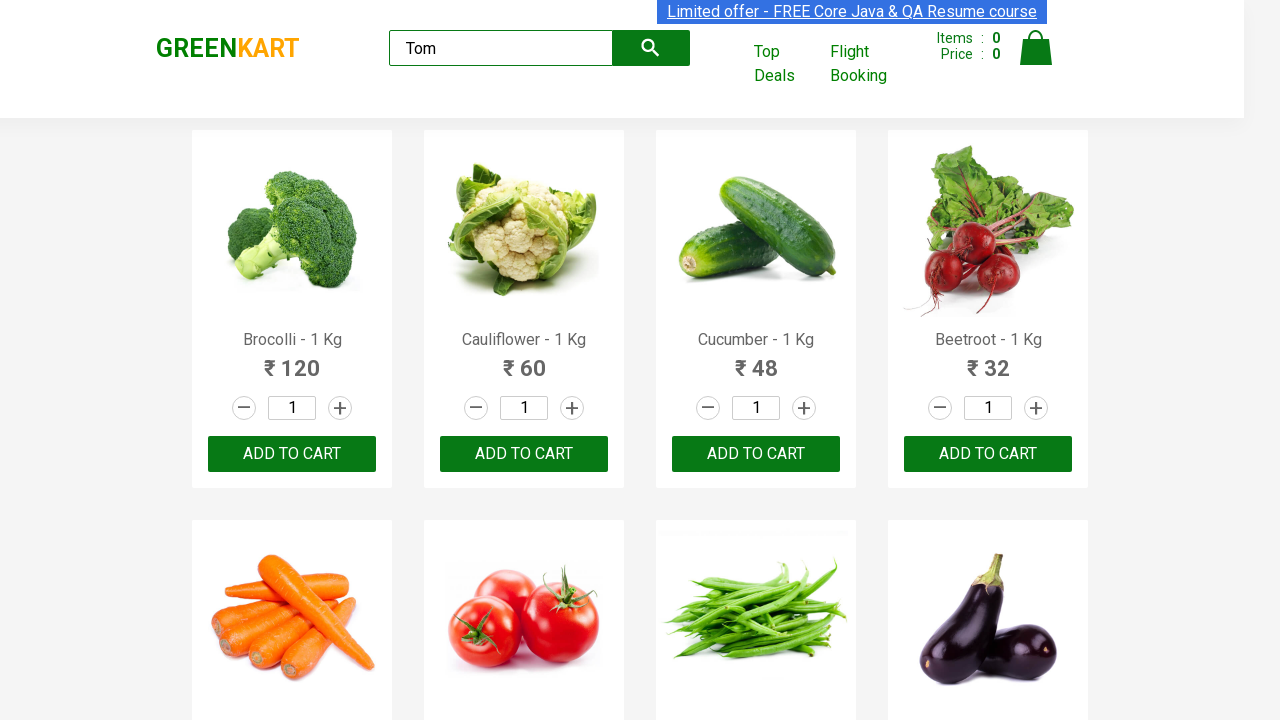

Waited 3 seconds for search results to load
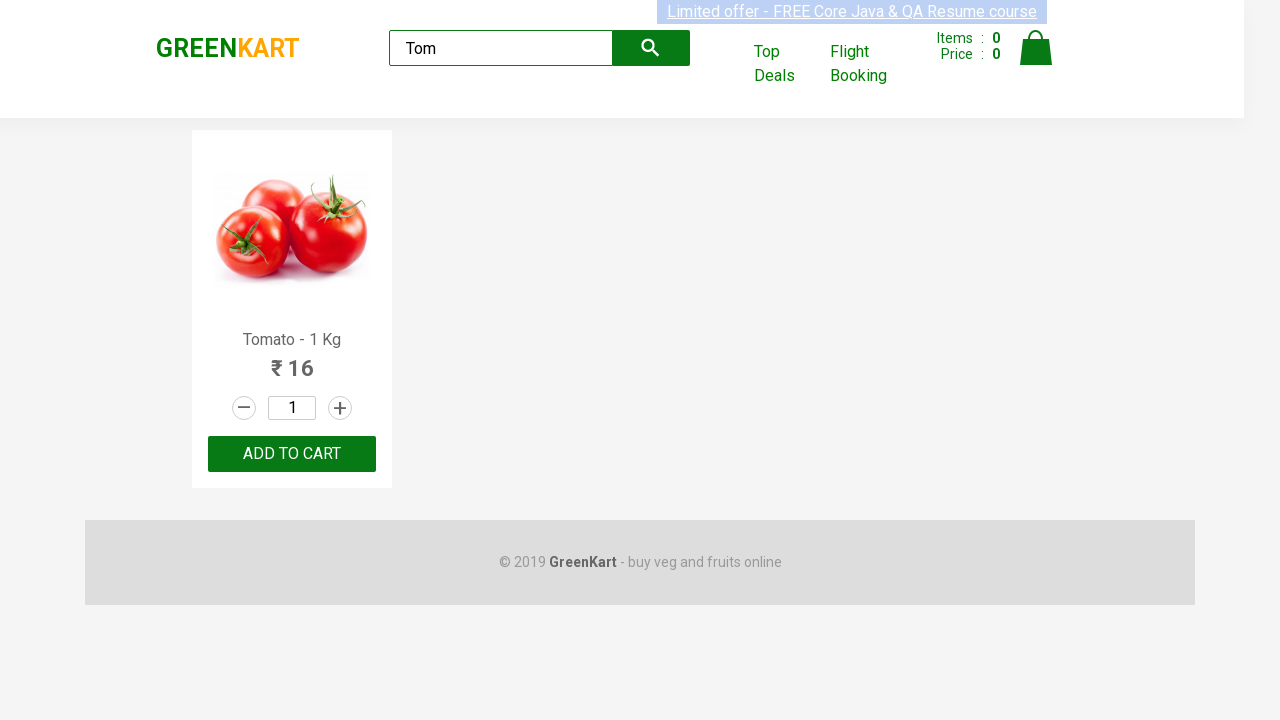

Product name element appeared in search results
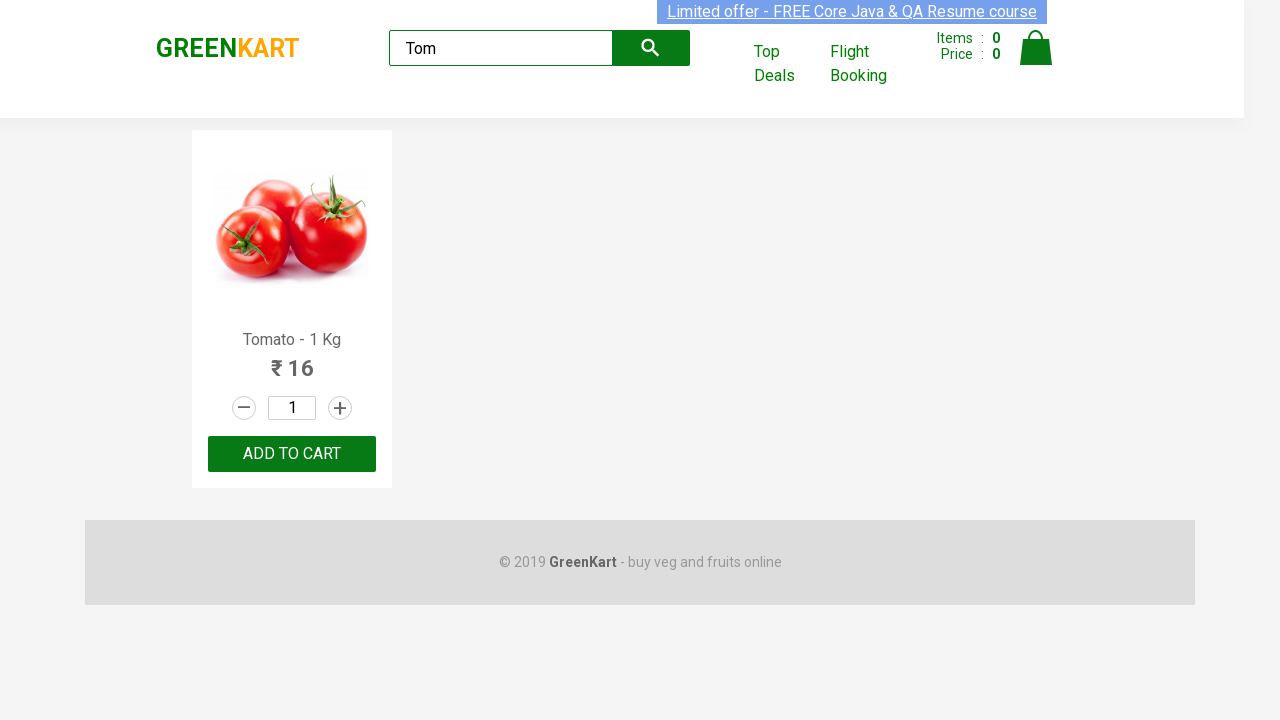

Extracted product name: 'Tomato' from home page
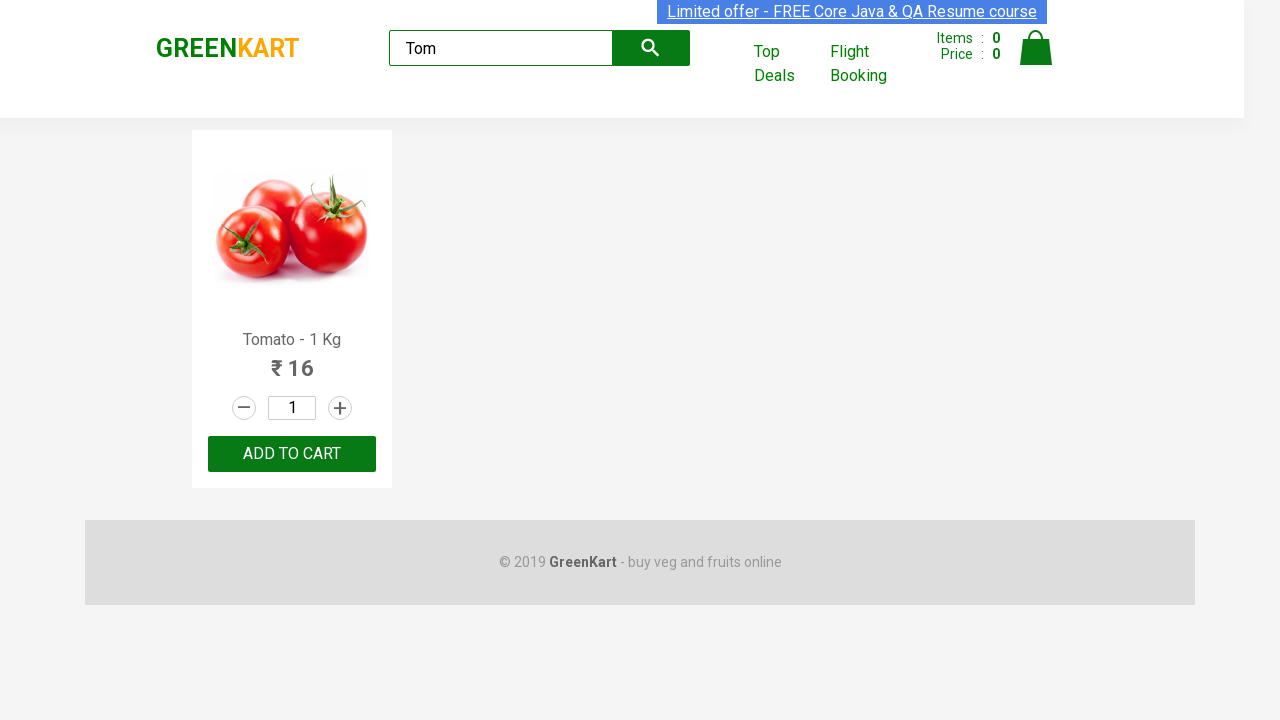

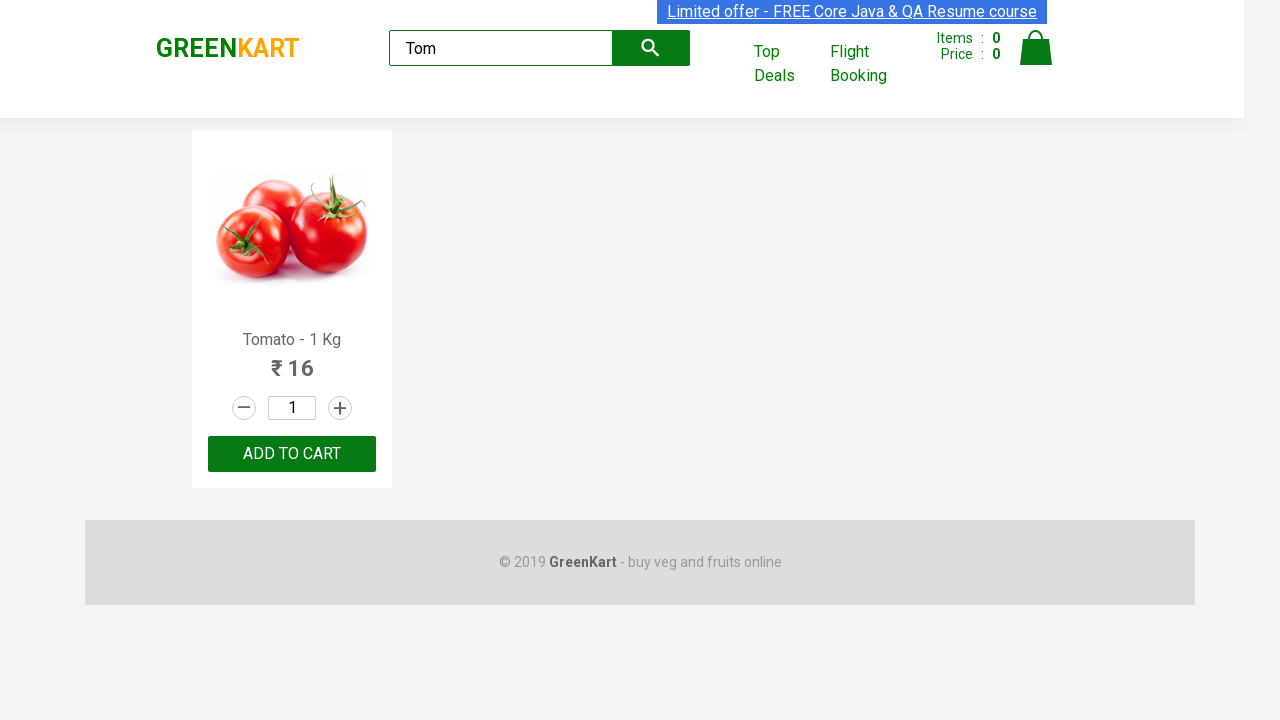